Tests continuing to checkout overview page after entering customer information

Starting URL: https://www.saucedemo.com

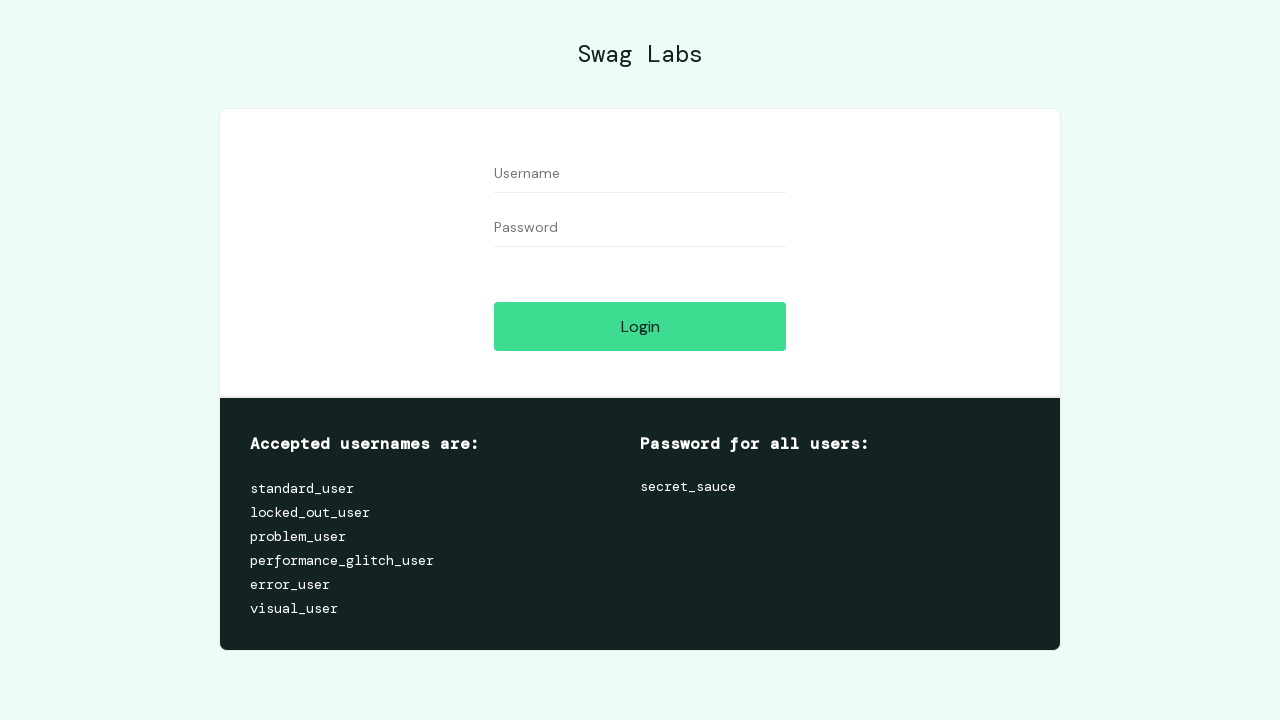

Filled username field with 'performance_glitch_user' on #user-name
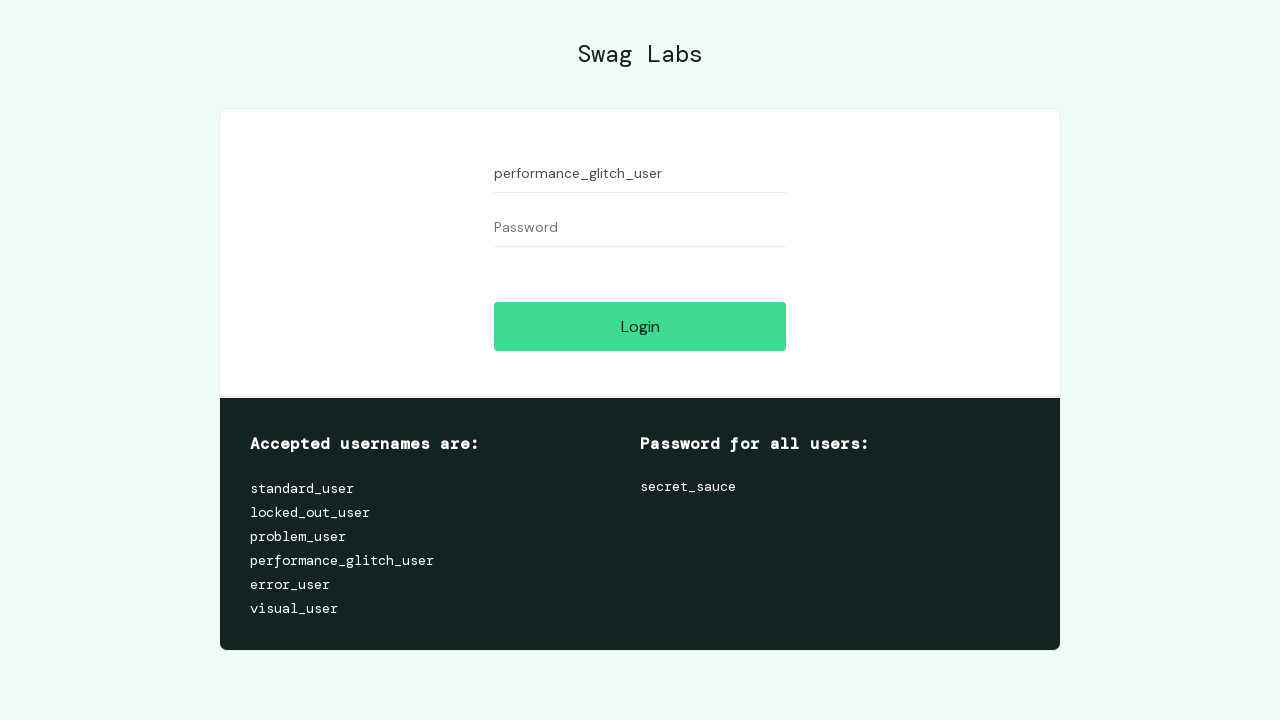

Filled password field with 'secret_sauce' on #password
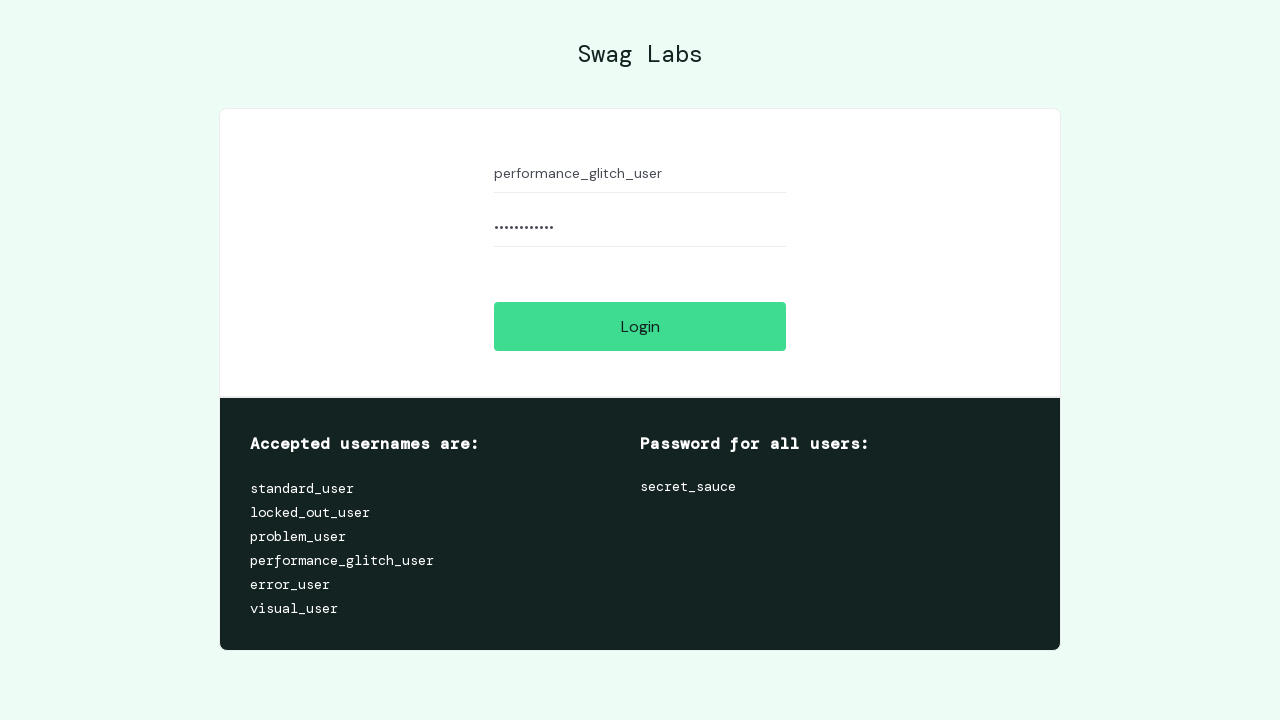

Clicked login button at (640, 326) on #login-button
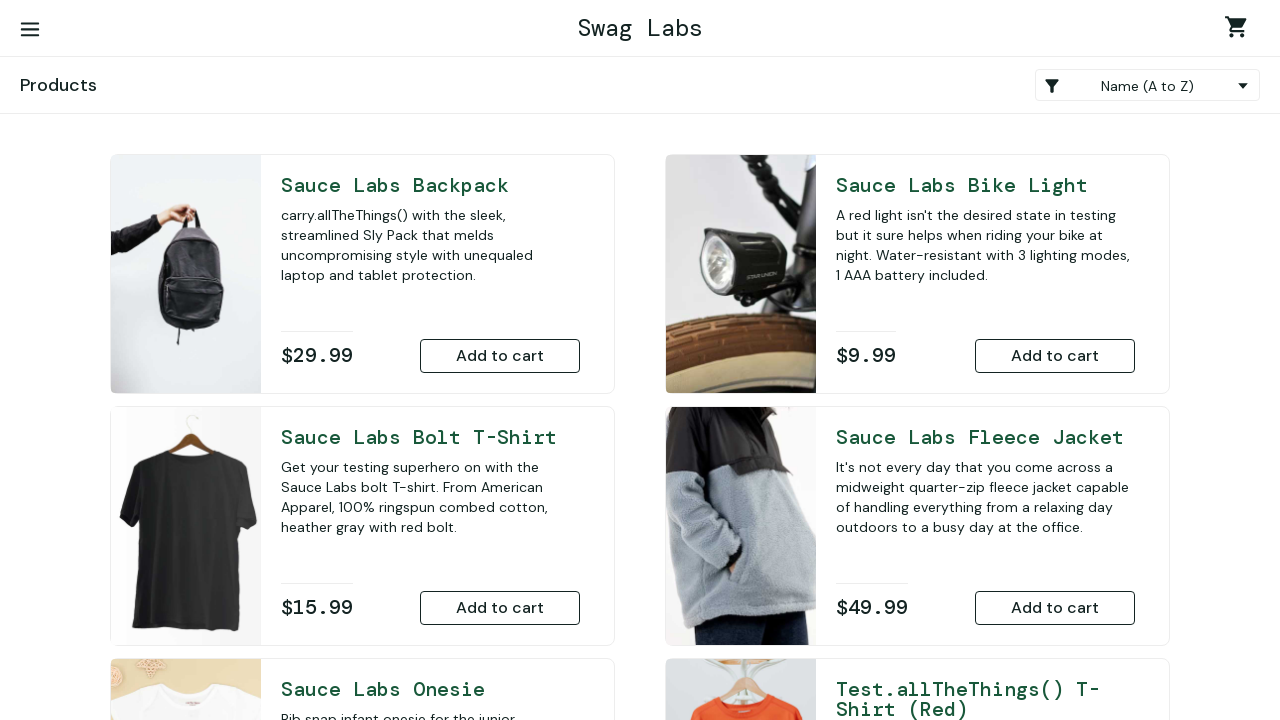

Added Sauce Labs Backpack to cart at (500, 356) on #add-to-cart-sauce-labs-backpack
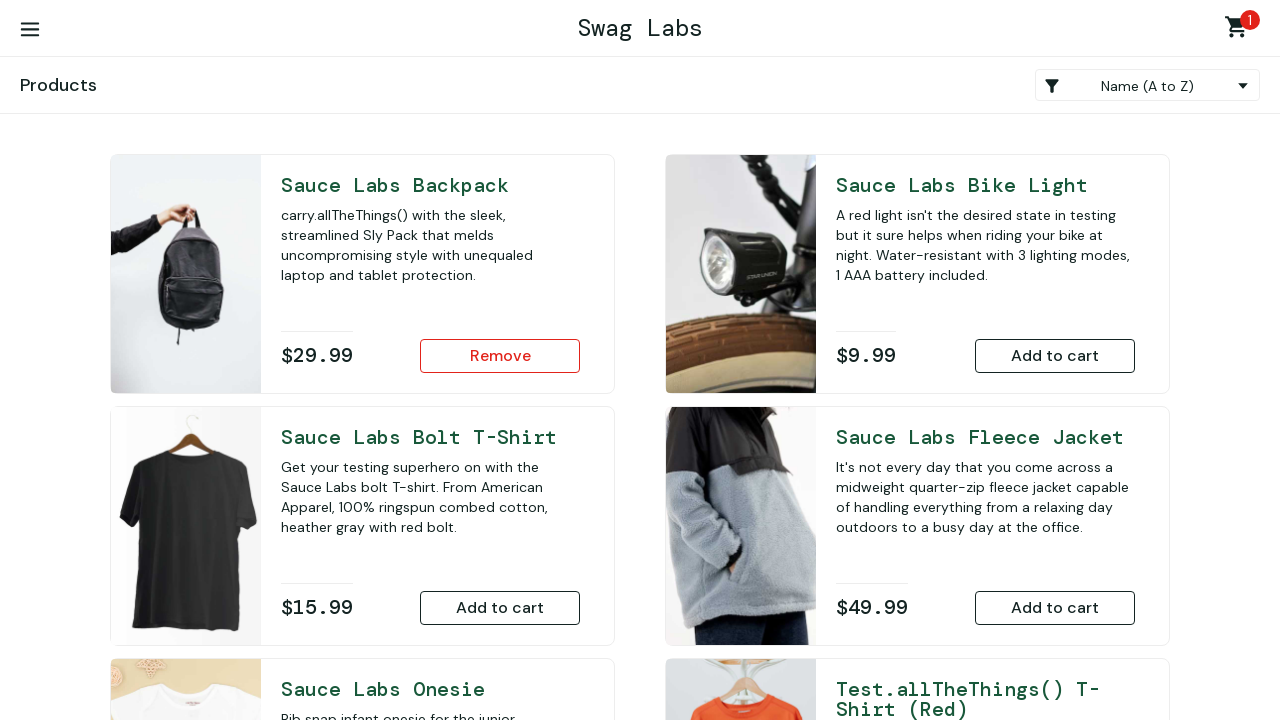

Added Sauce Labs Bike Light to cart at (1055, 356) on #add-to-cart-sauce-labs-bike-light
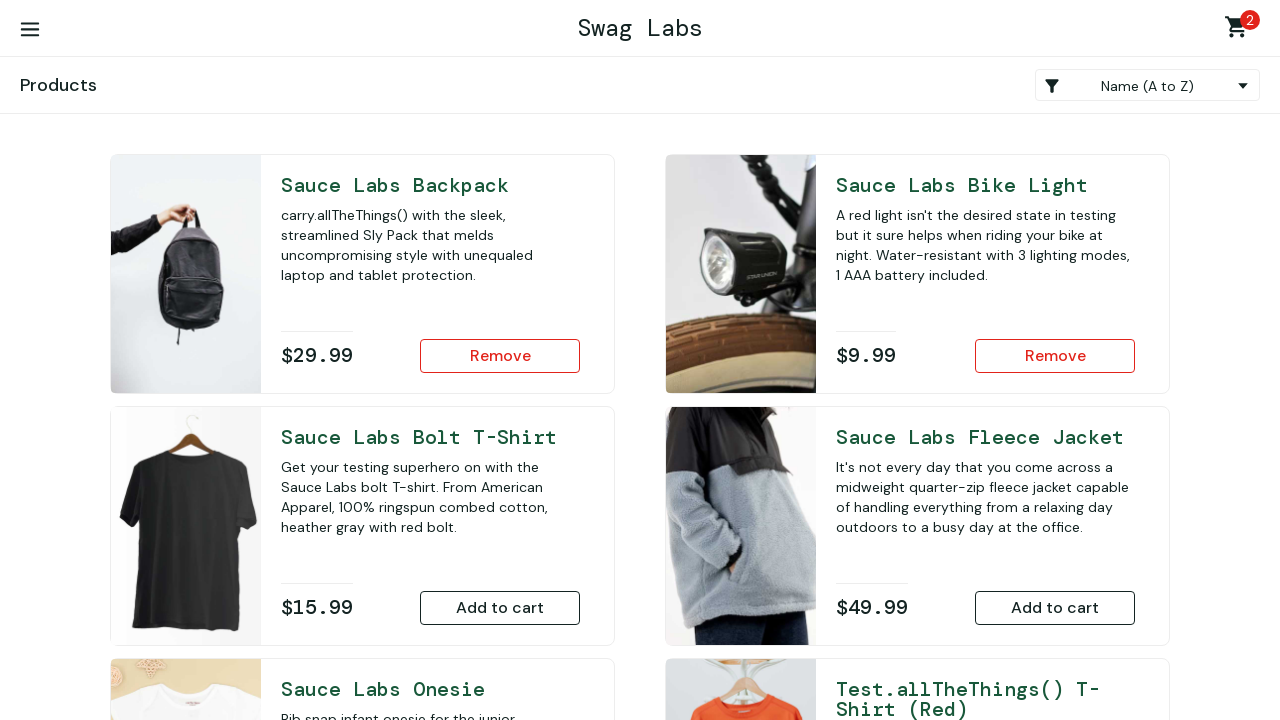

Added Sauce Labs Onesie to cart at (500, 470) on #add-to-cart-sauce-labs-onesie
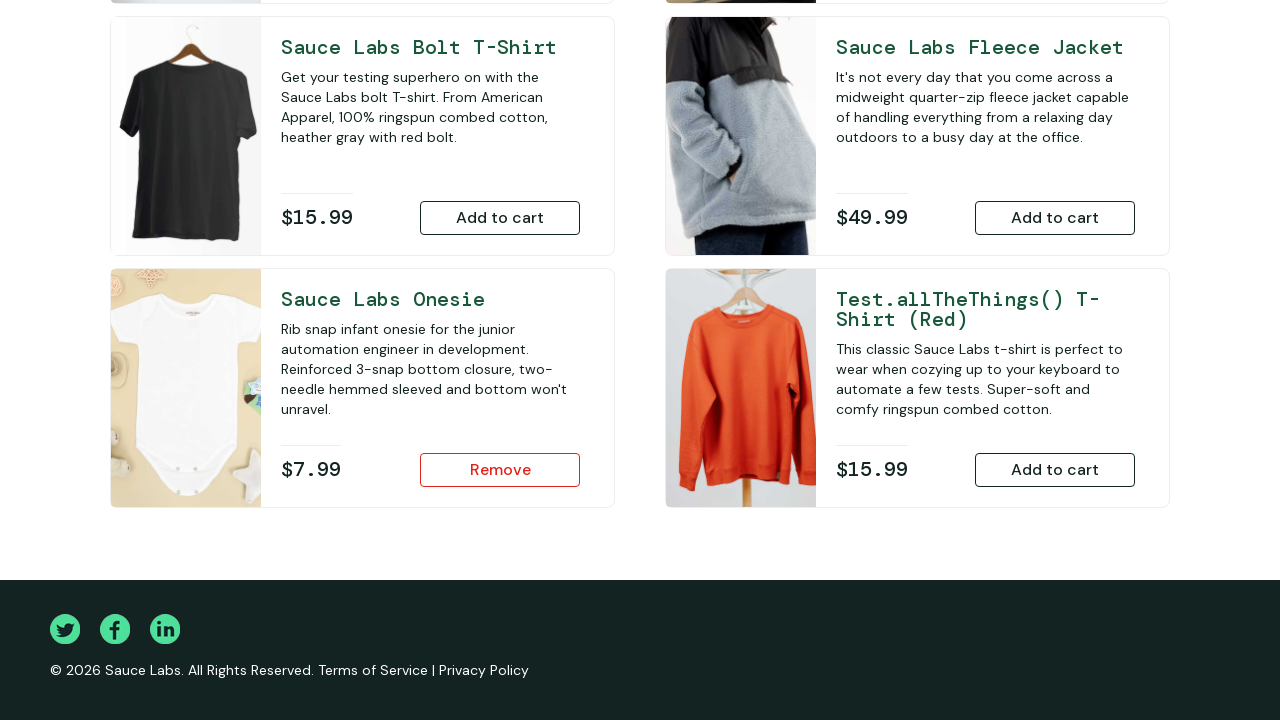

Added Sauce Labs Fleece Jacket to cart at (1055, 218) on #add-to-cart-sauce-labs-fleece-jacket
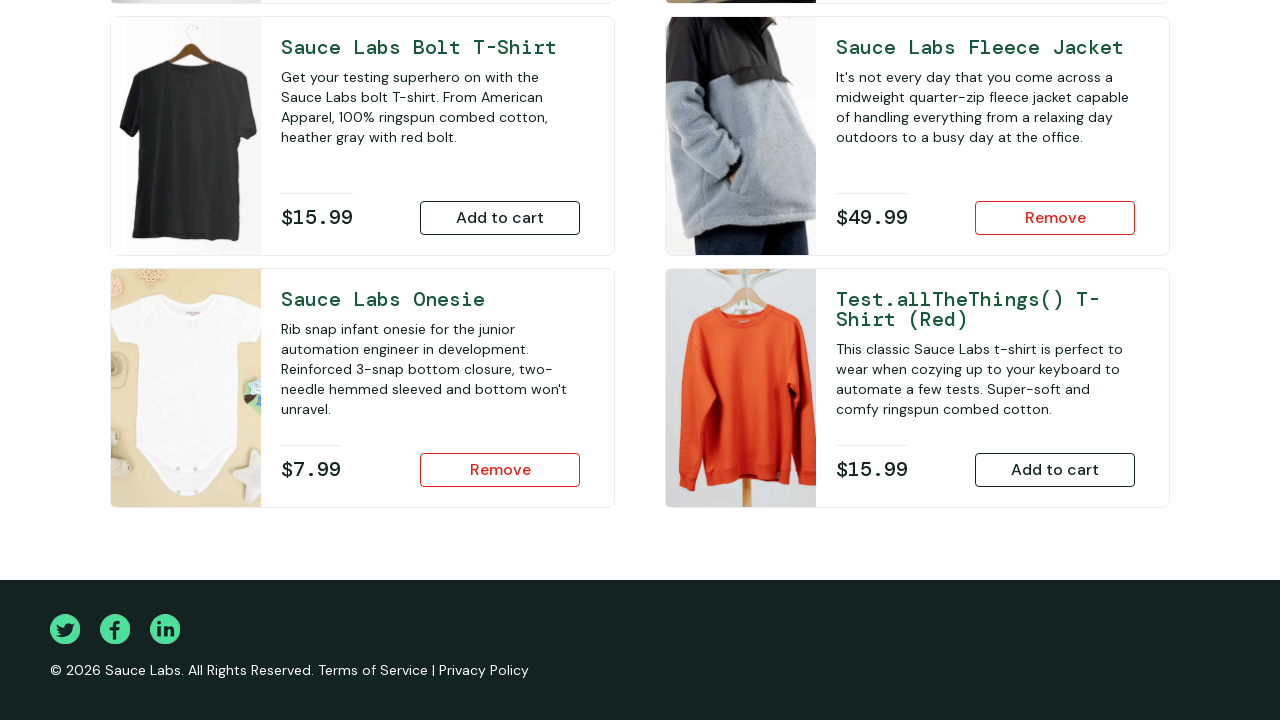

Clicked shopping cart link at (1240, 30) on .shopping_cart_link
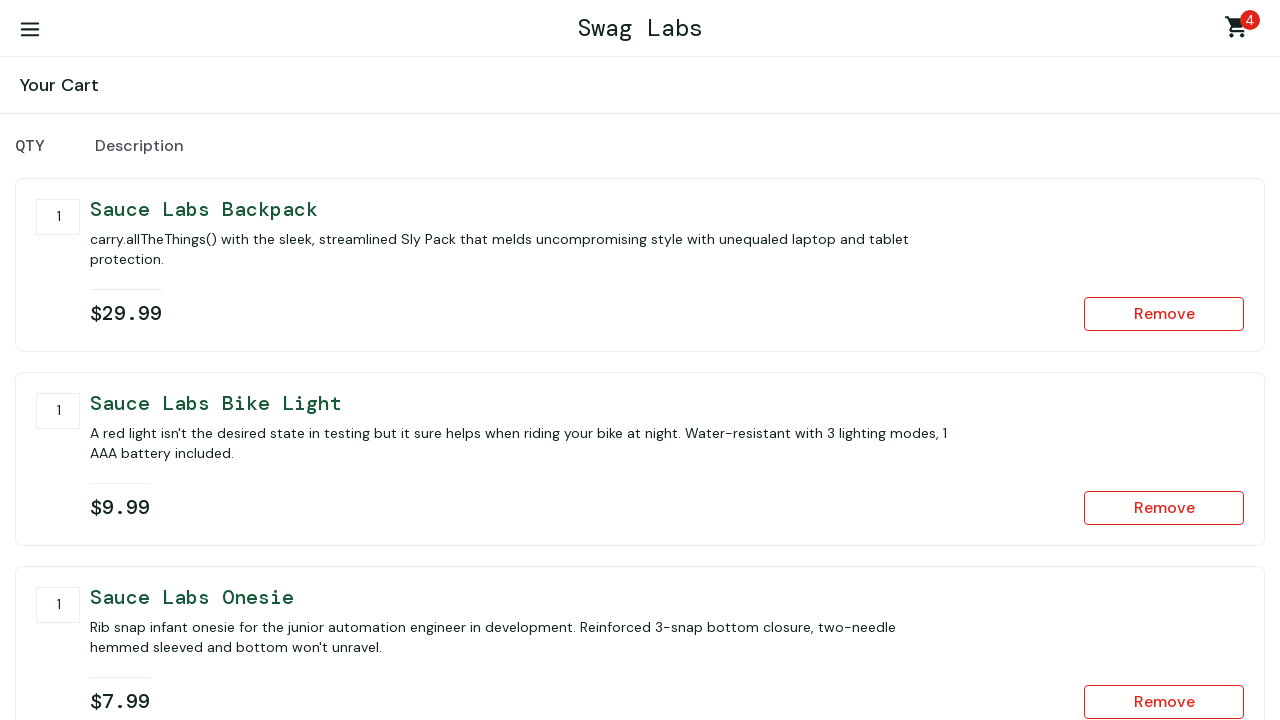

Clicked checkout button at (1155, 463) on #checkout
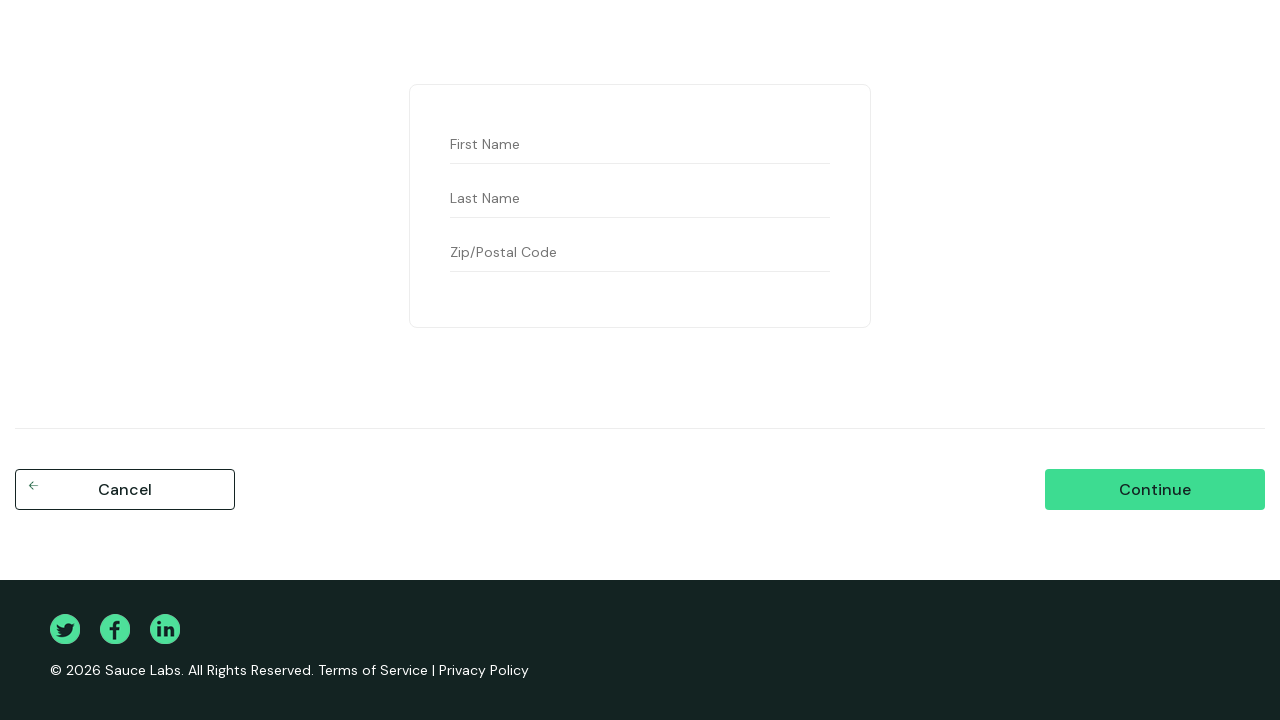

Filled first name field with 'Michael' on #first-name
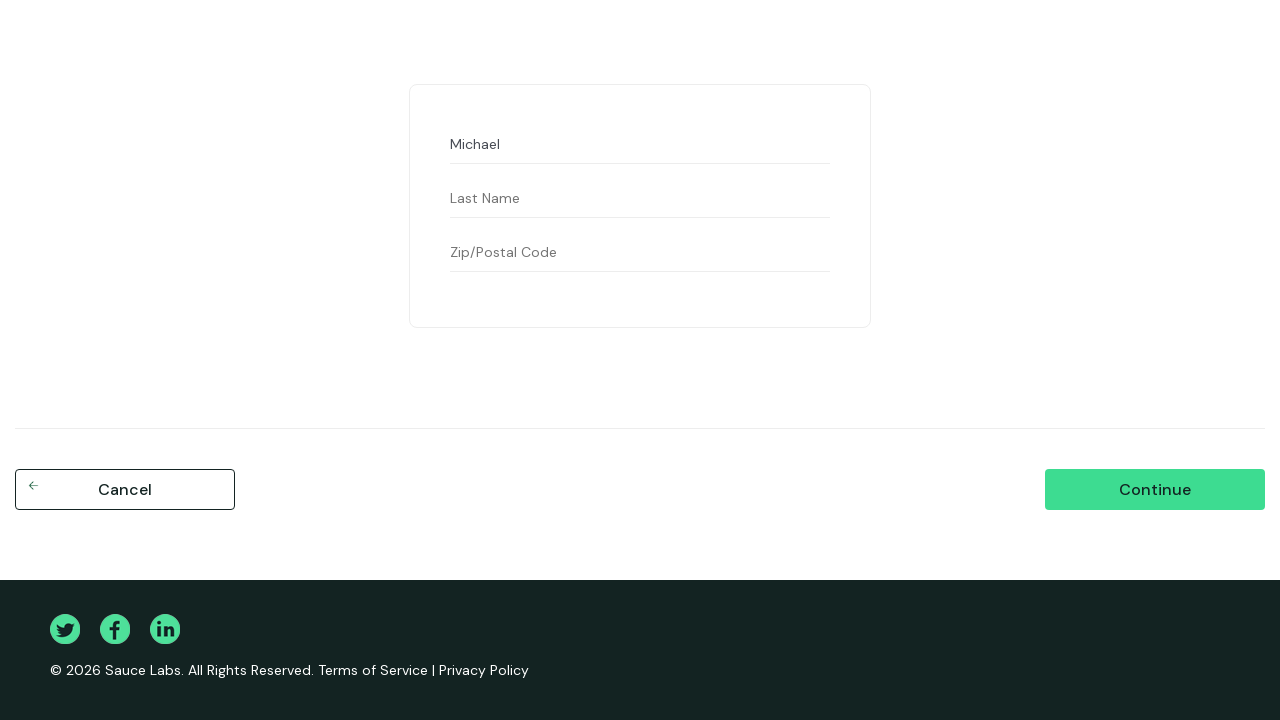

Filled last name field with 'Djamba' on #last-name
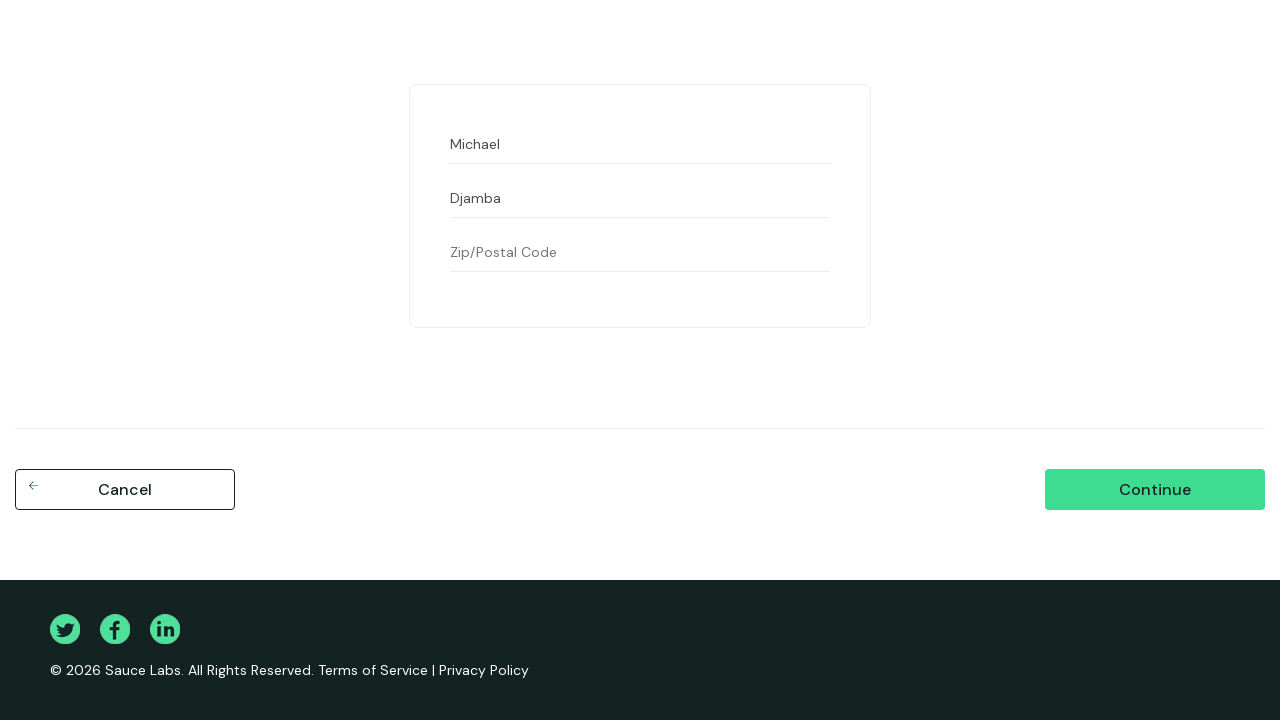

Filled postal code field with '7780' on #postal-code
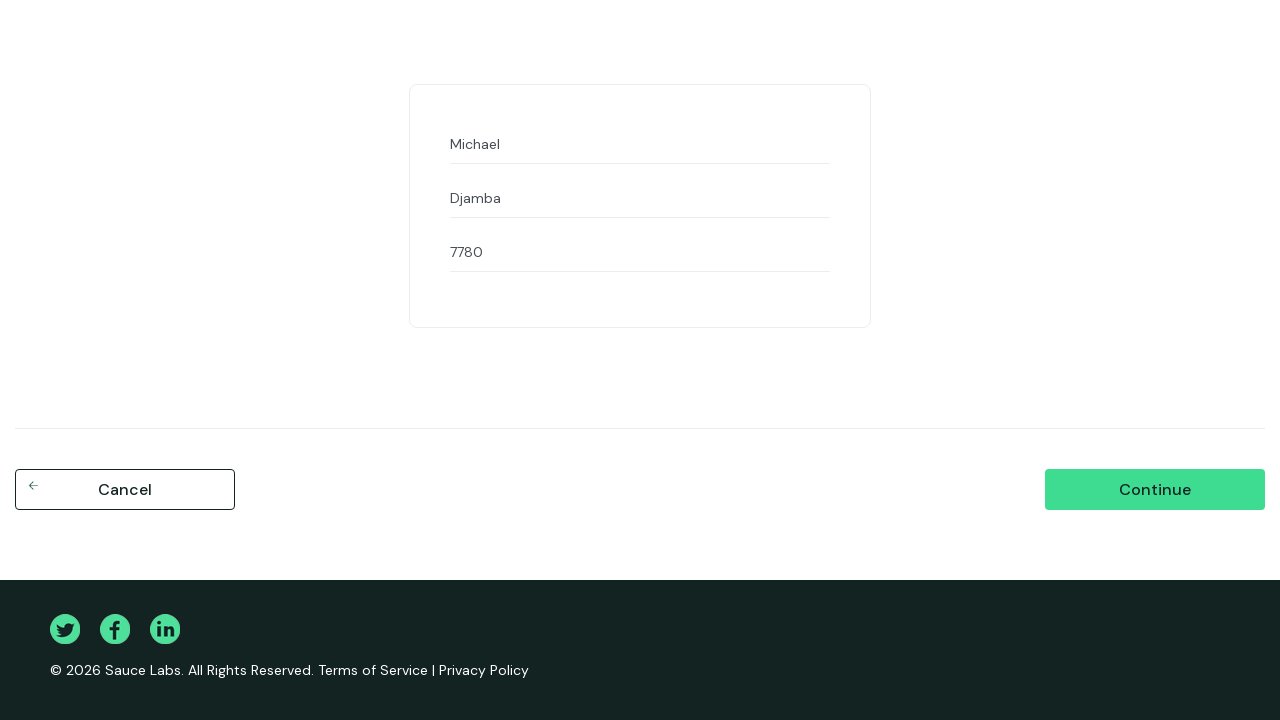

Clicked continue button to proceed to checkout overview page at (1155, 490) on #continue
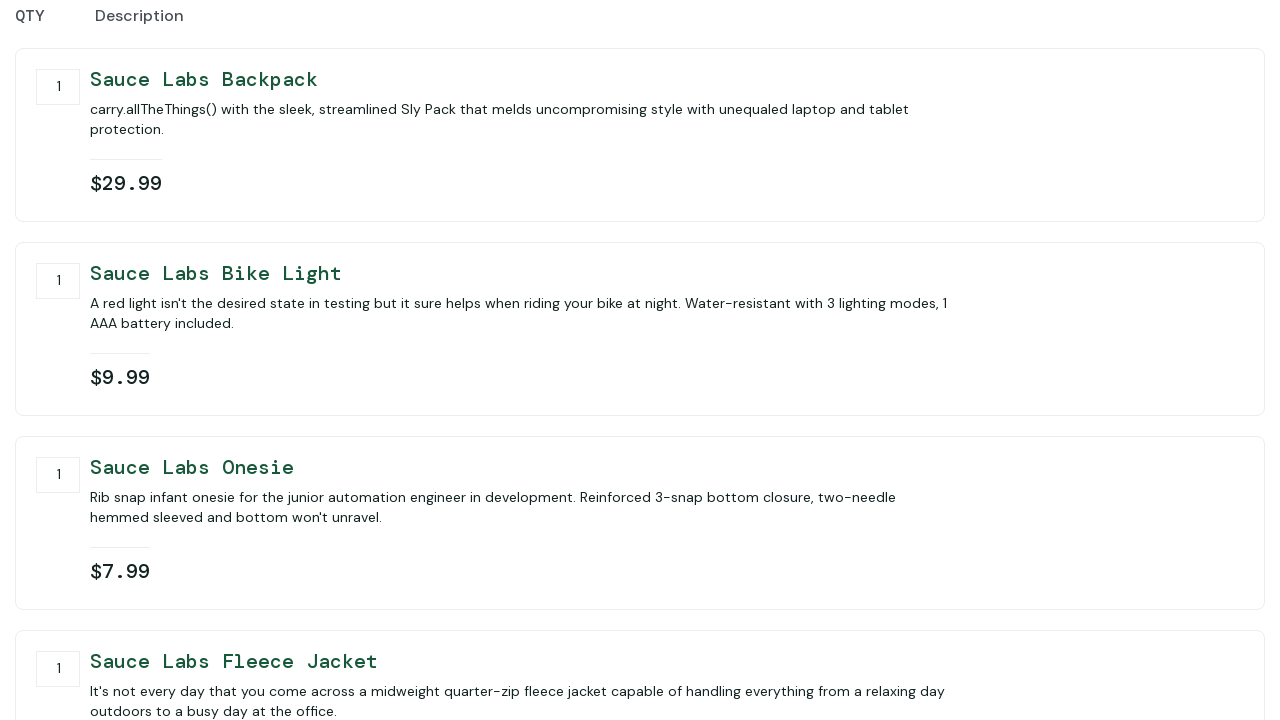

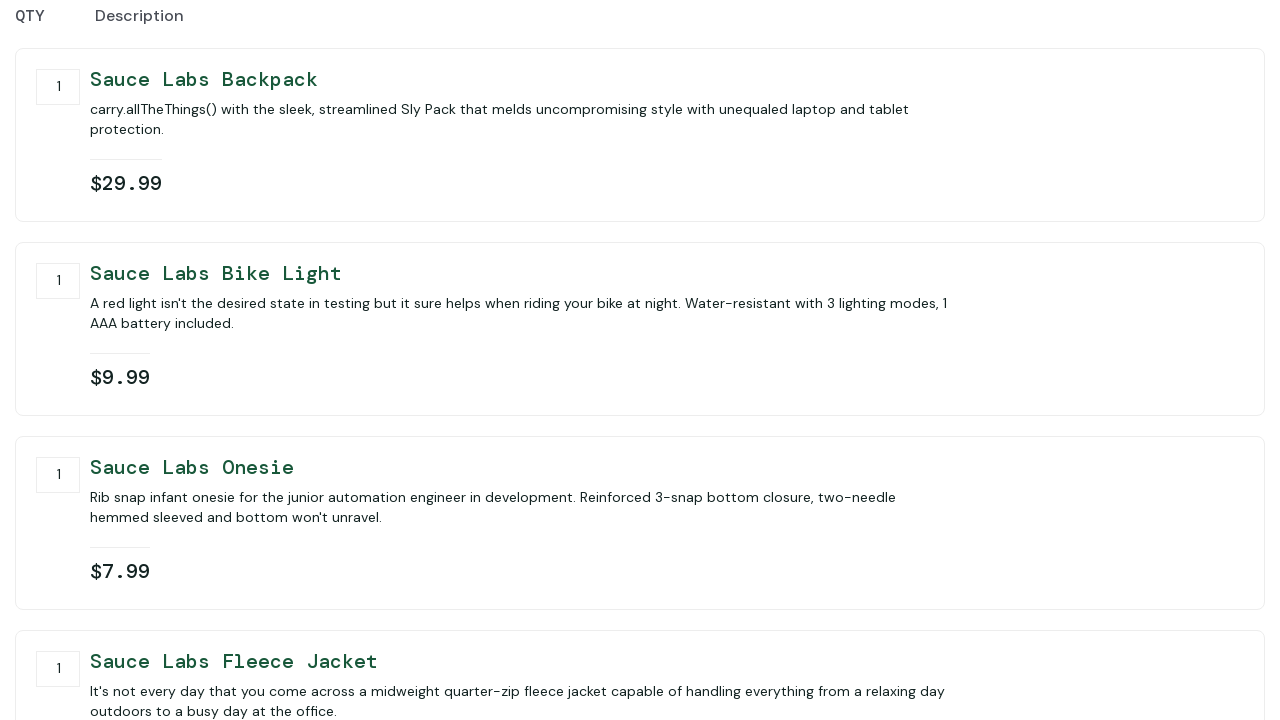